Navigates between otto.de and wisequarter.com websites, testing page titles and URLs, demonstrating browser navigation controls like back, forward, and refresh

Starting URL: https://www.otto.de

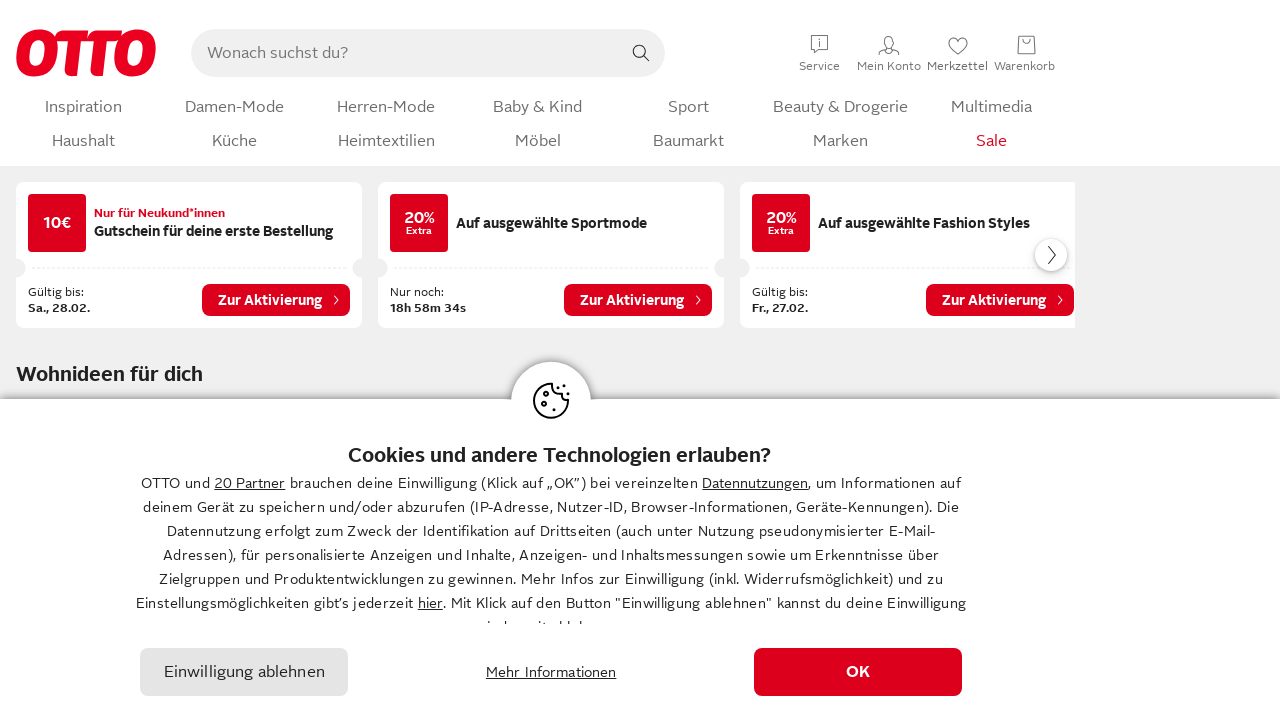

Retrieved page title from otto.de
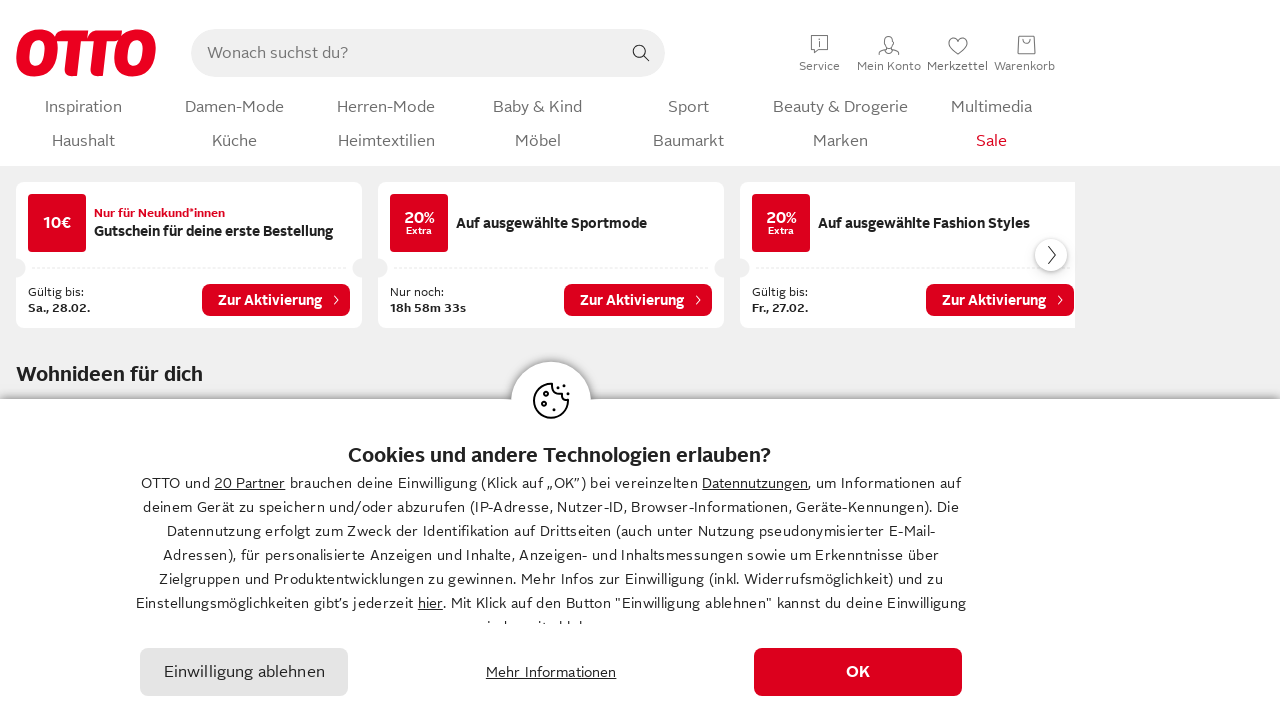

Retrieved page URL from otto.de
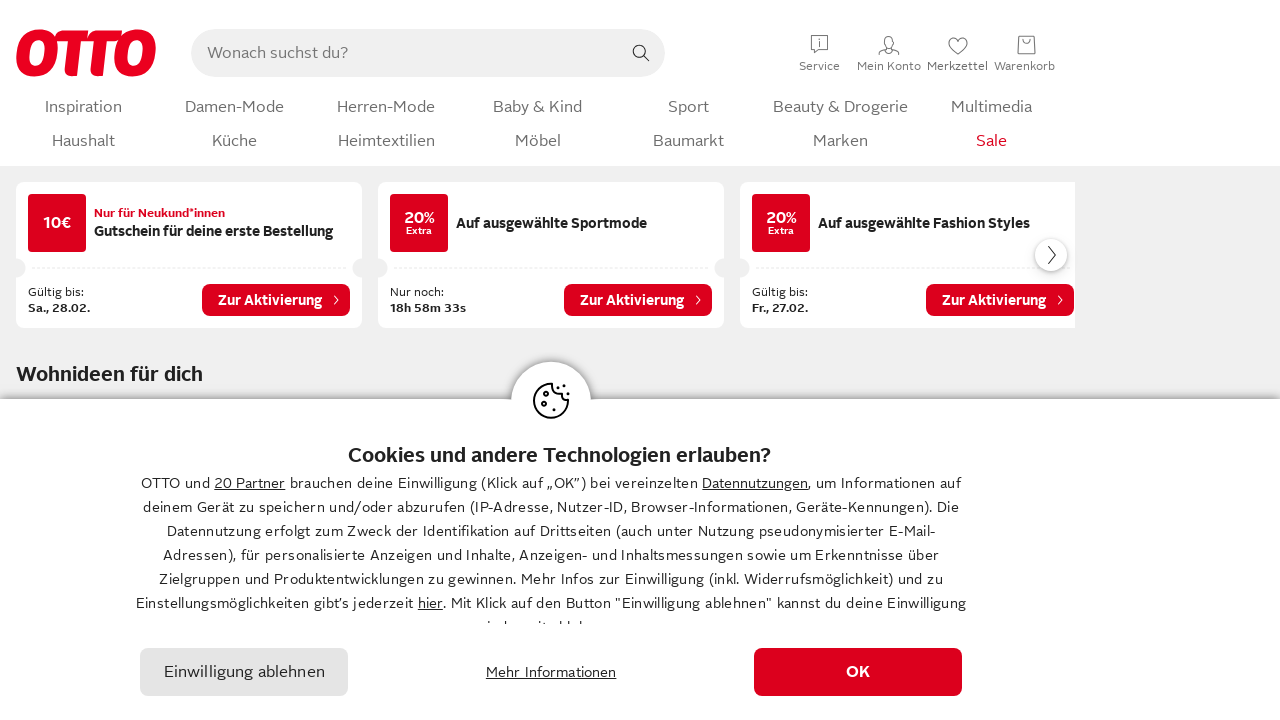

Verification failed - page title or URL missing 'OTTO' - Test Failed
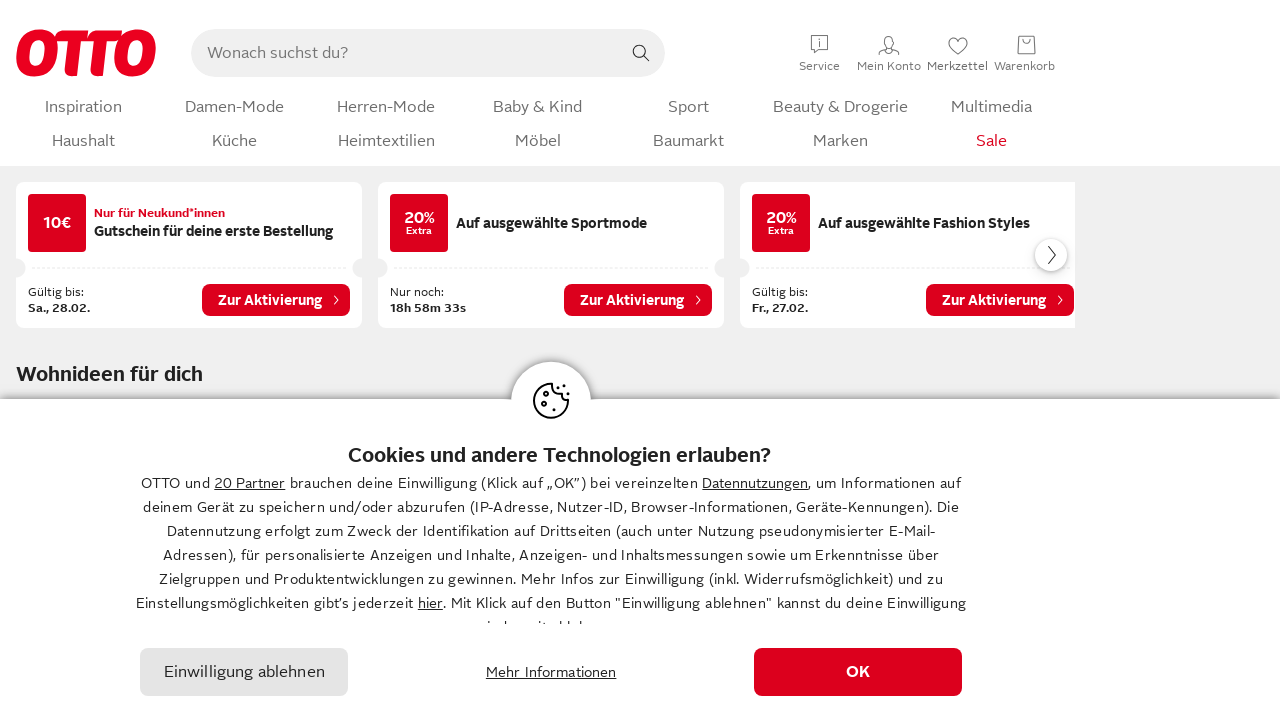

Navigated to wisequarter.com
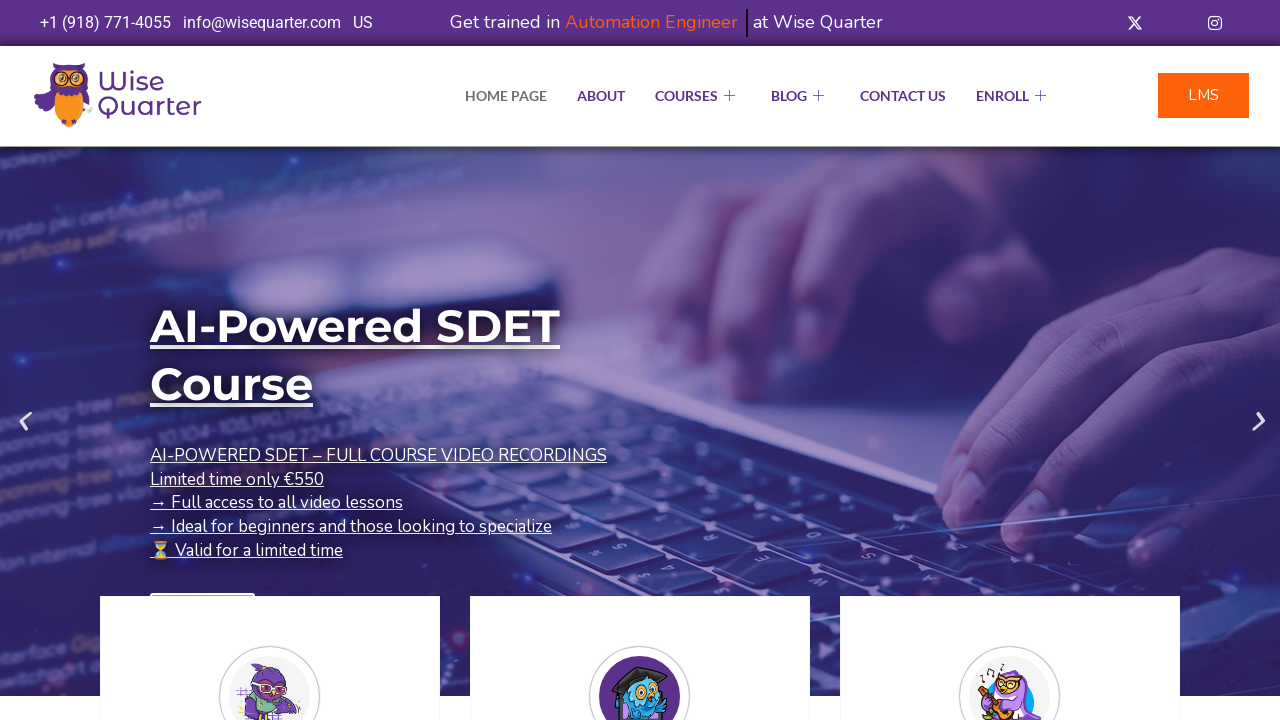

Verified wisequarter.com page title contains 'Quarter'
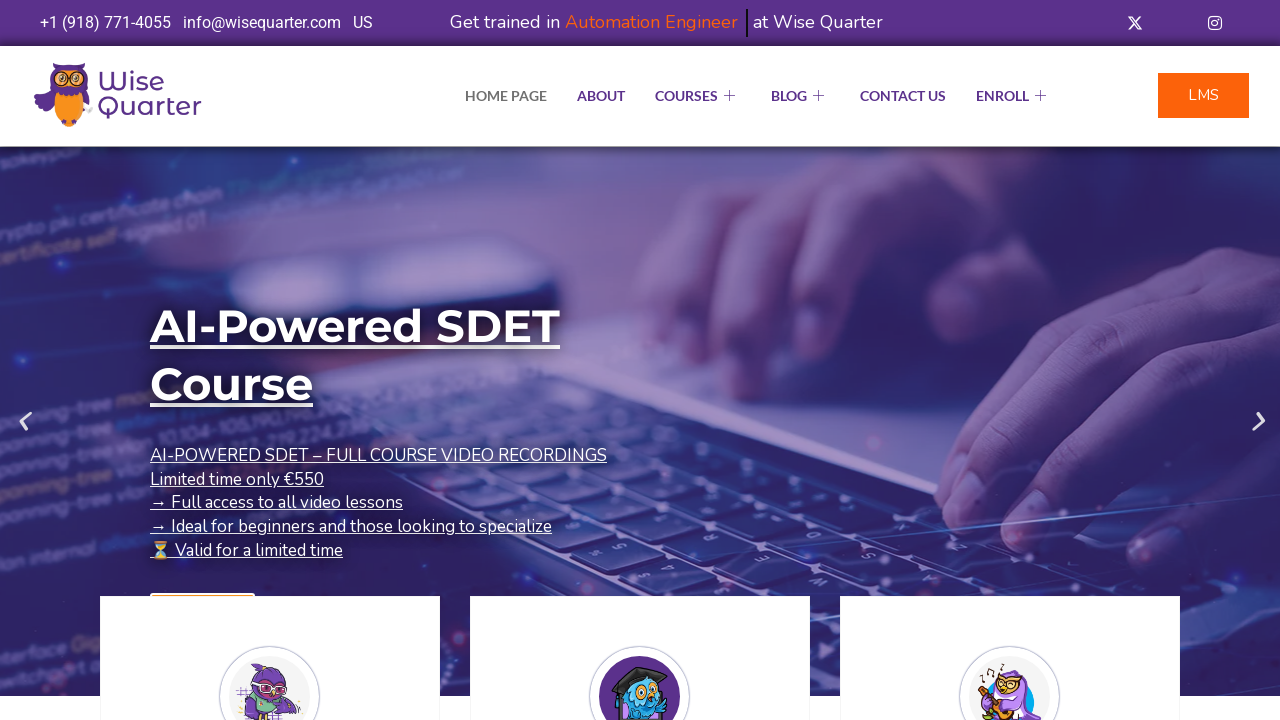

Navigated back to previous page (otto.de)
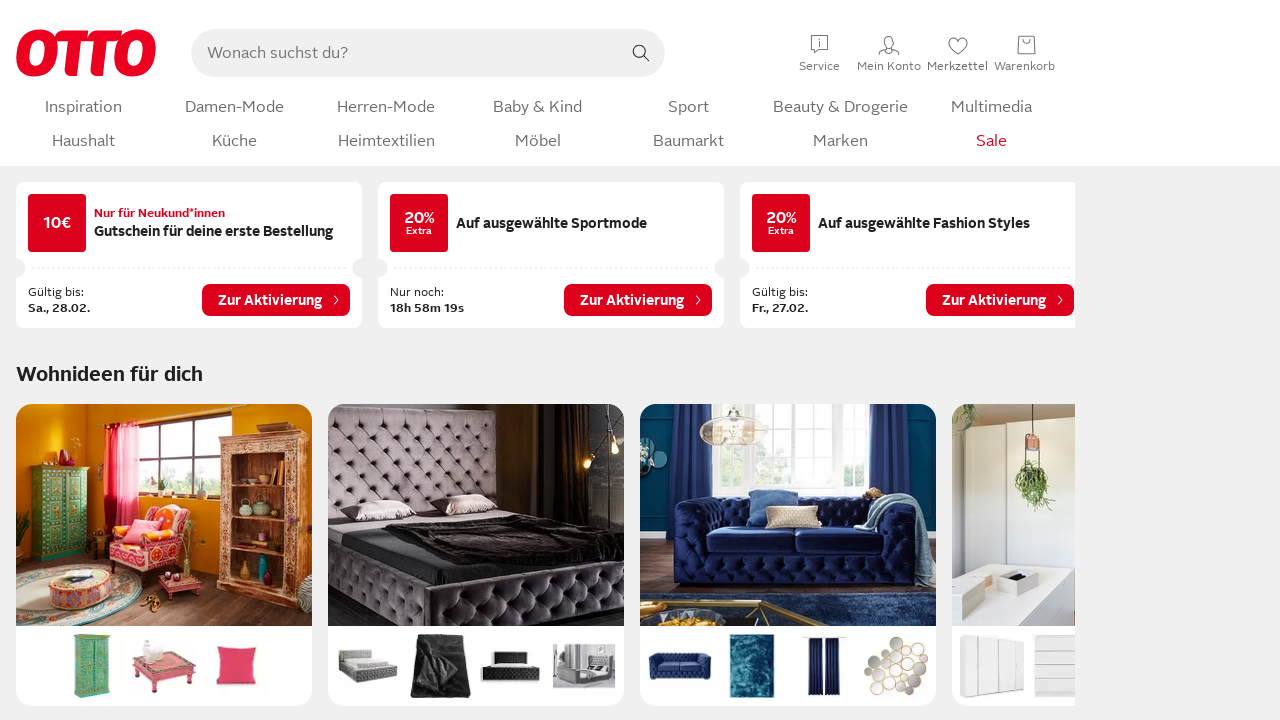

Refreshed the current page
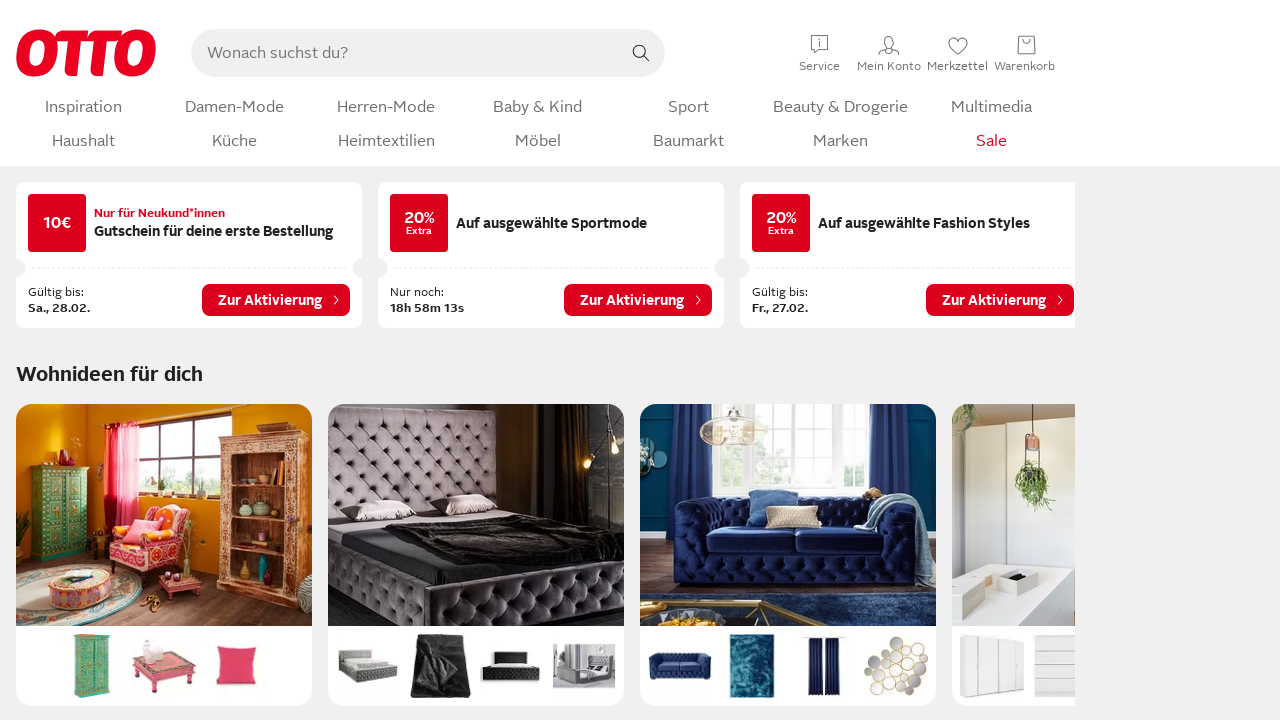

Navigated forward to wisequarter.com again
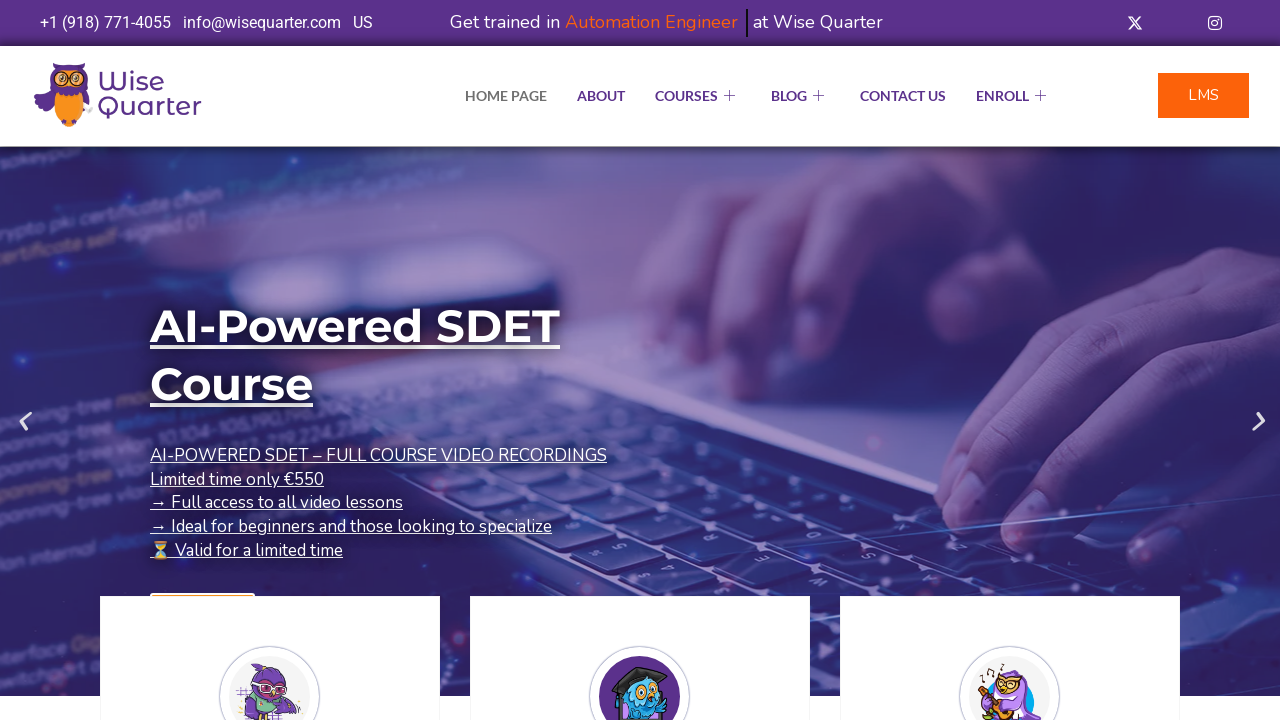

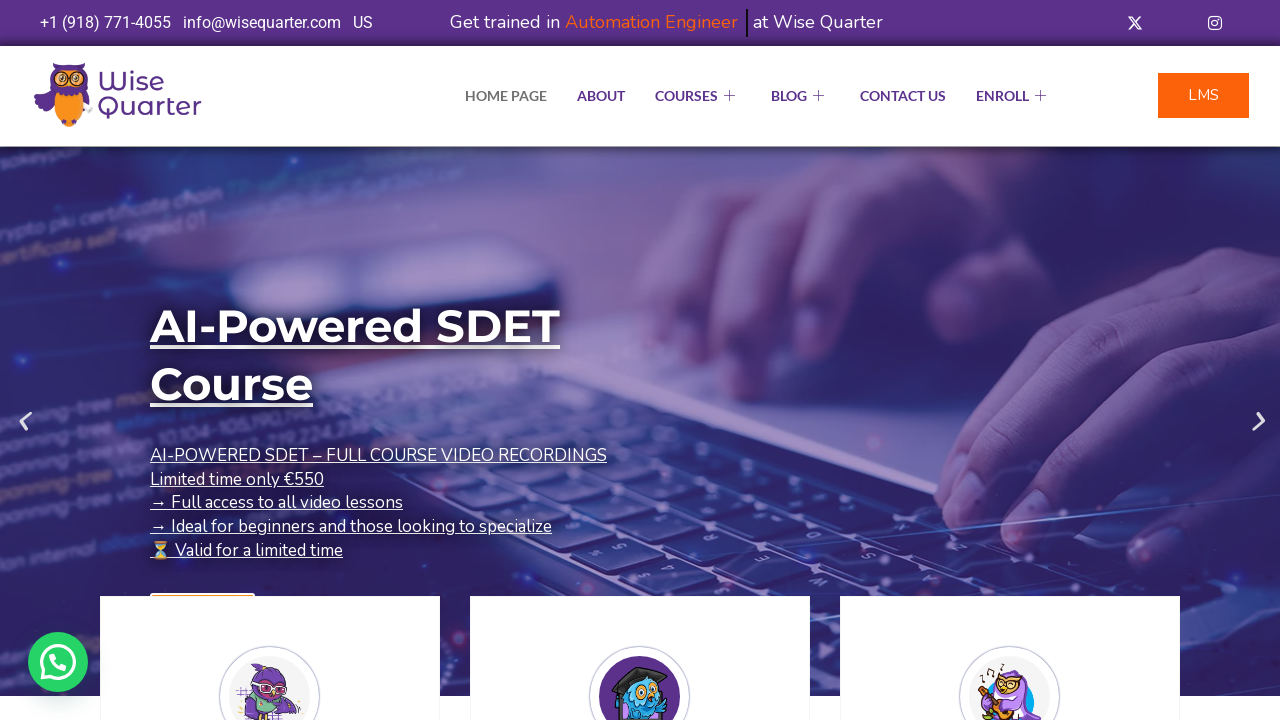